Tests the vegetable cart functionality by searching for "Brinjal", incrementing the quantity, and adding the item to the cart

Starting URL: https://rahulshettyacademy.com/seleniumPractise/#/

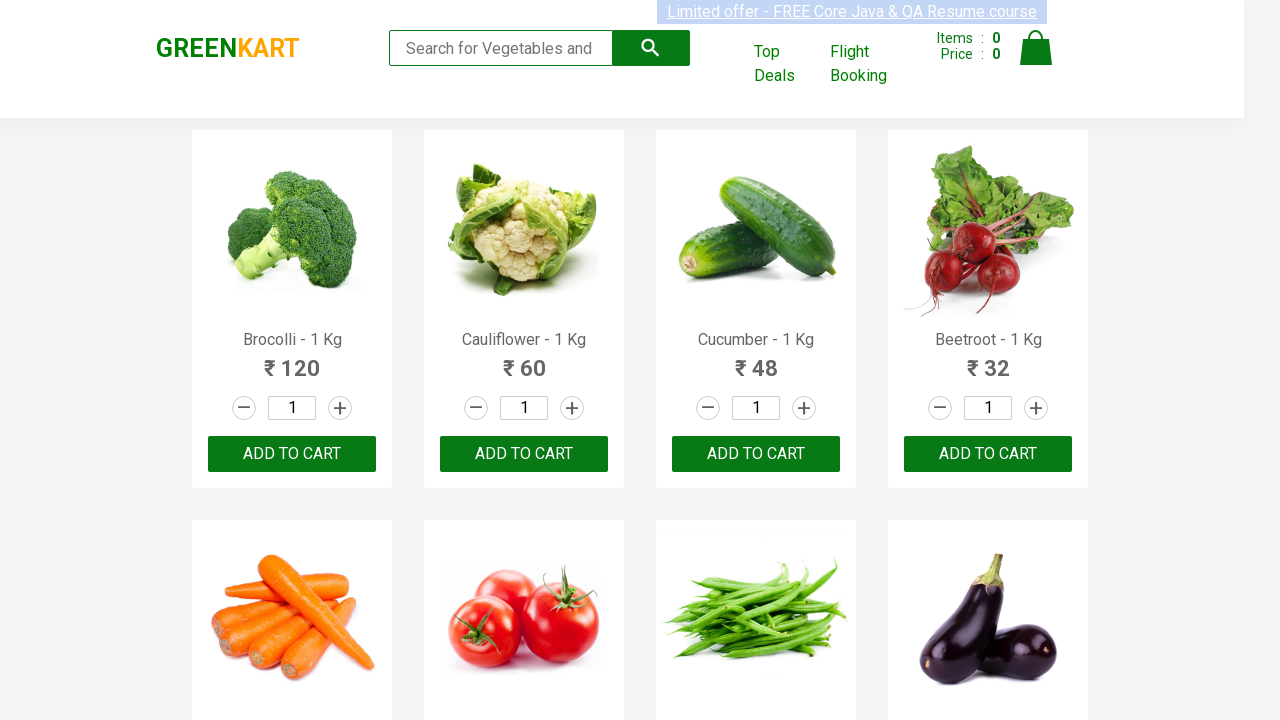

Filled search field with 'Brinjal' on input[type='search']
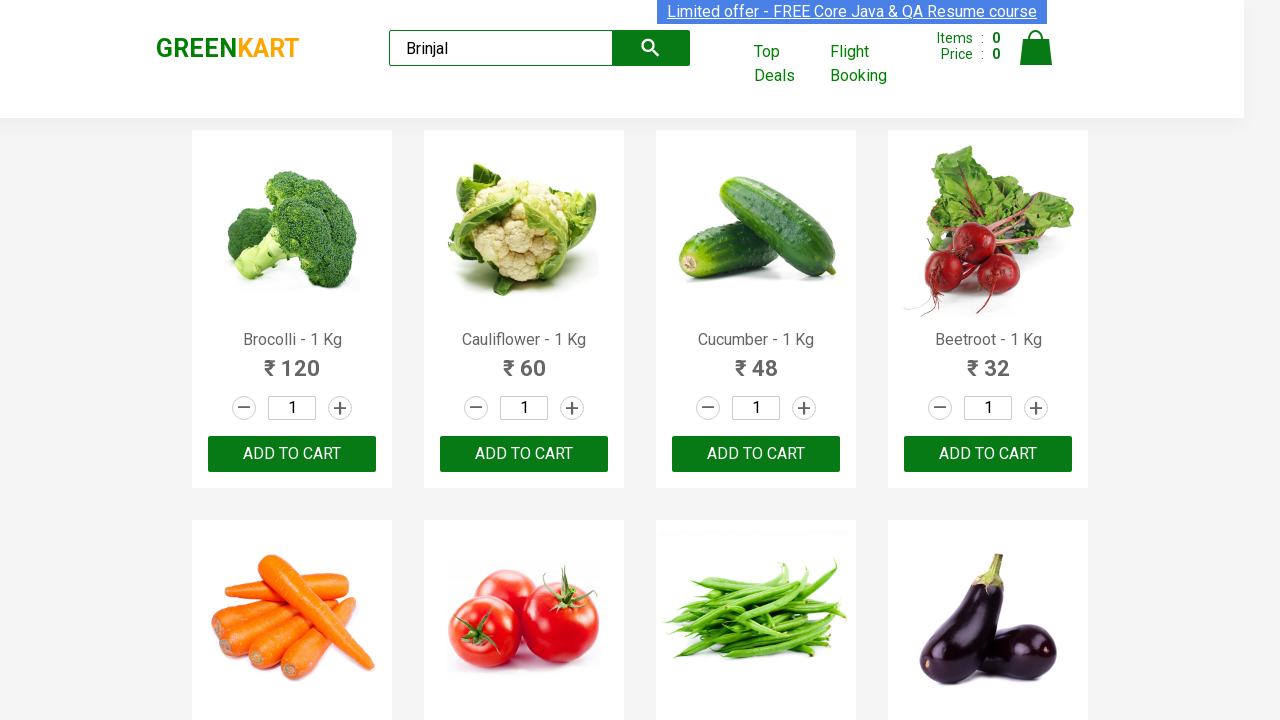

Waited 500ms for search results to filter
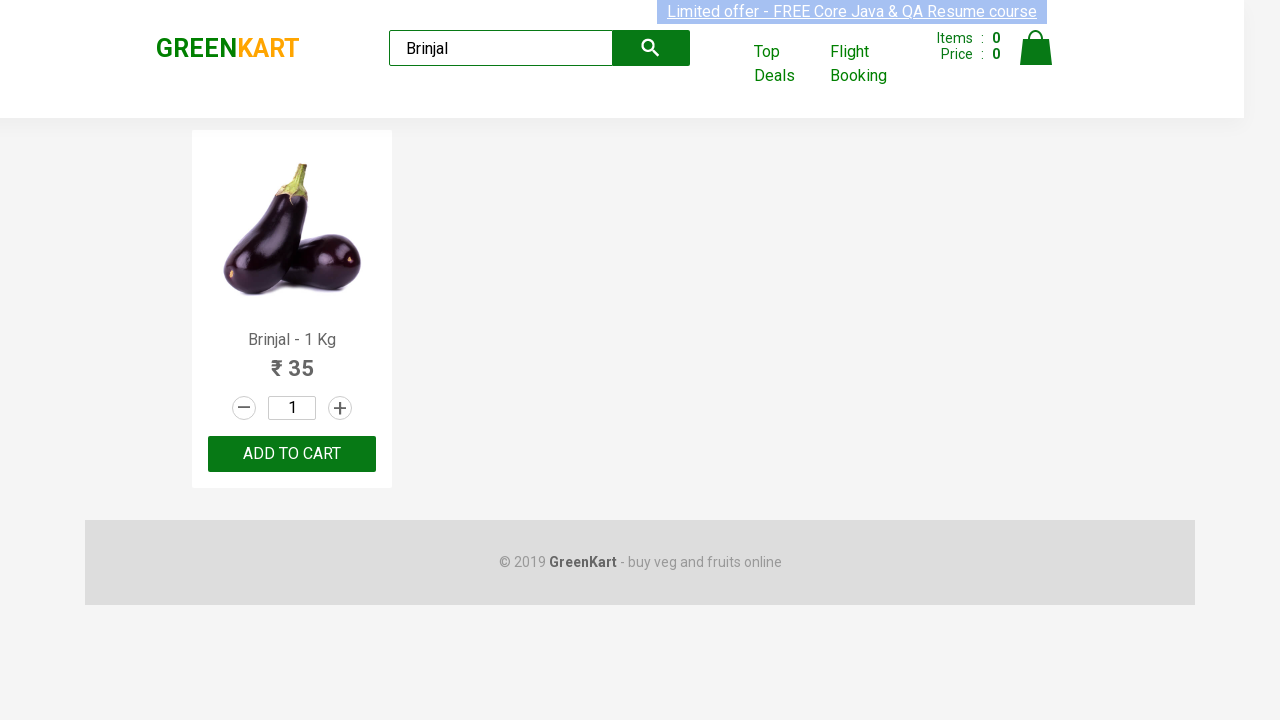

Clicked increment button to increase Brinjal quantity at (340, 408) on .increment
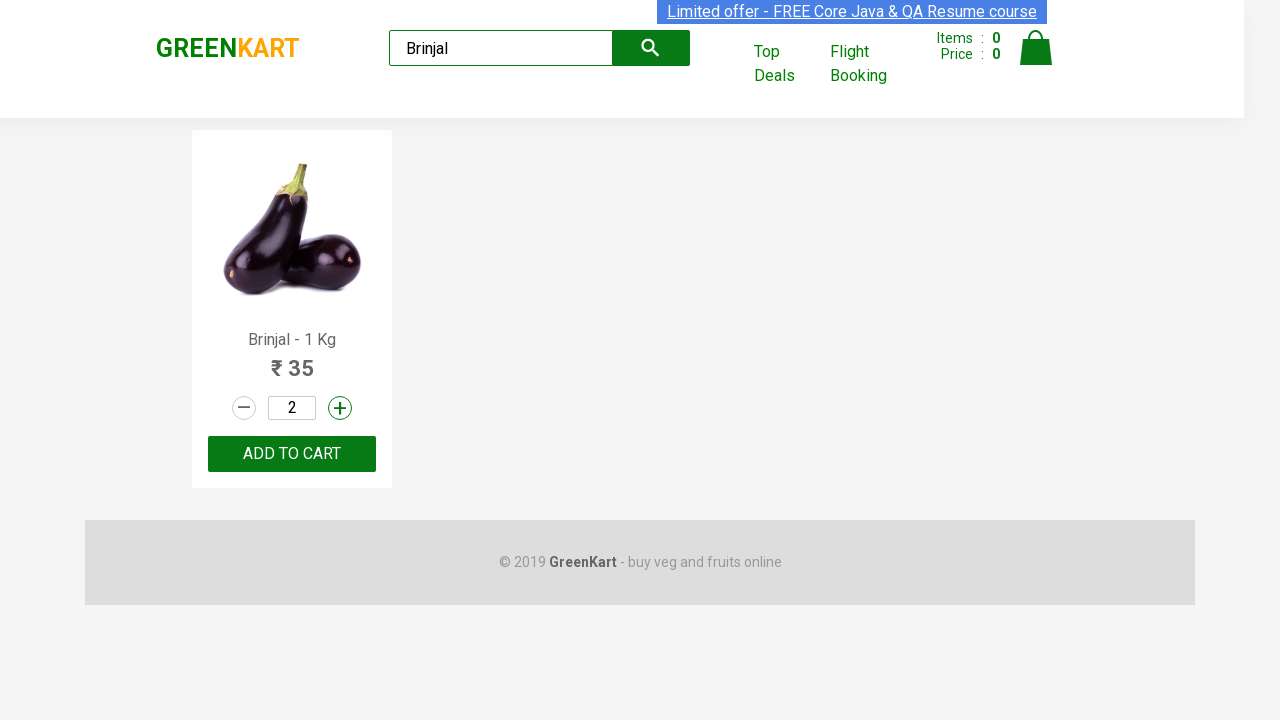

Clicked 'ADD TO CART' button to add Brinjal to cart at (292, 454) on button:has-text('ADD TO CART')
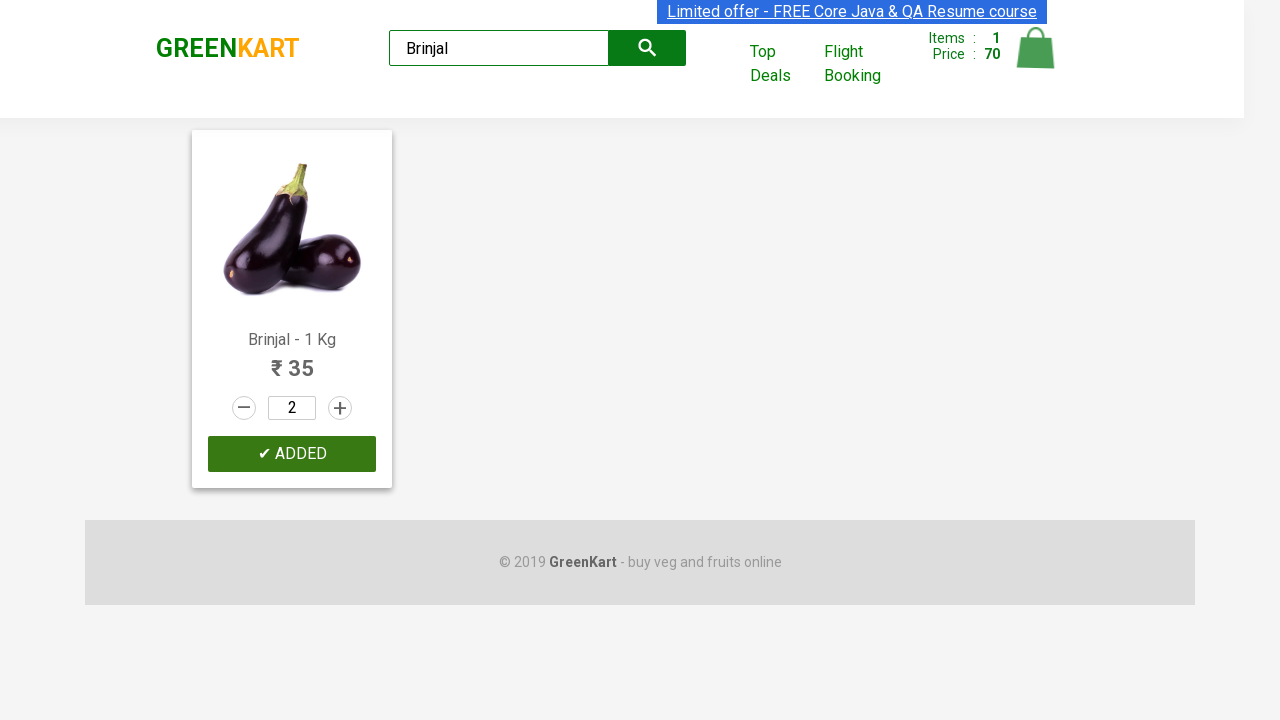

Verified item was added to cart by confirming cart icon is visible
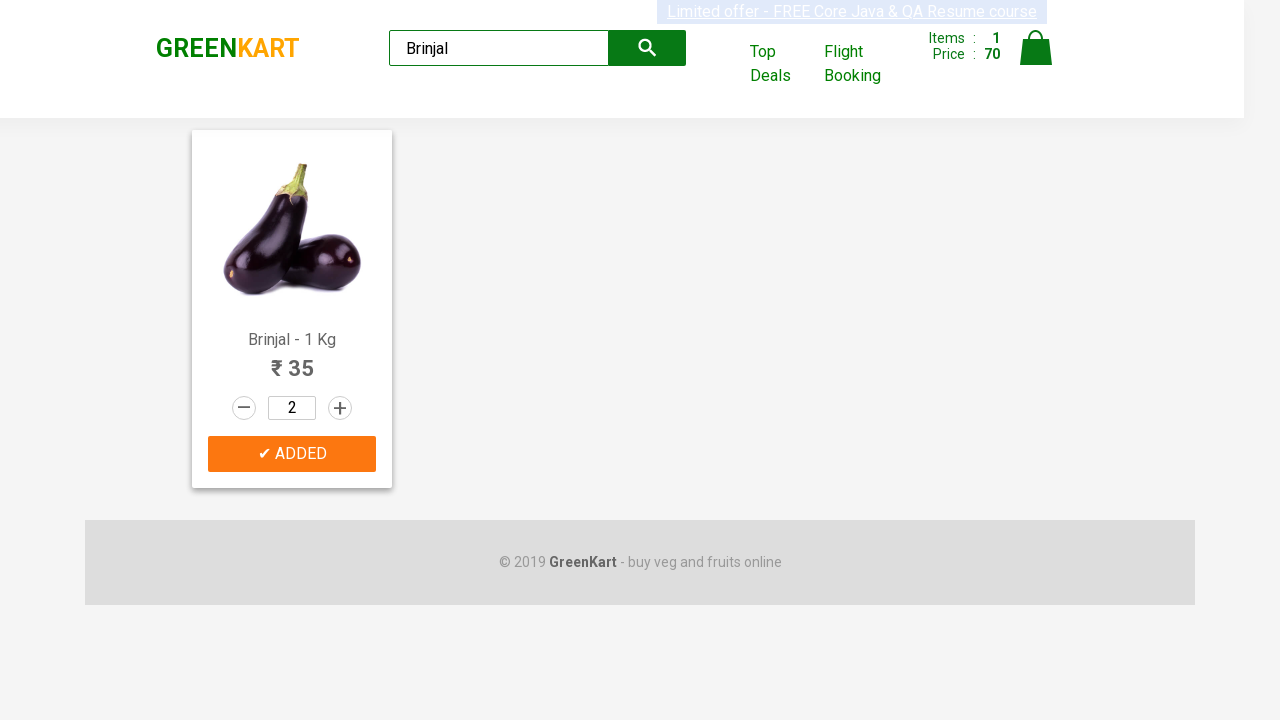

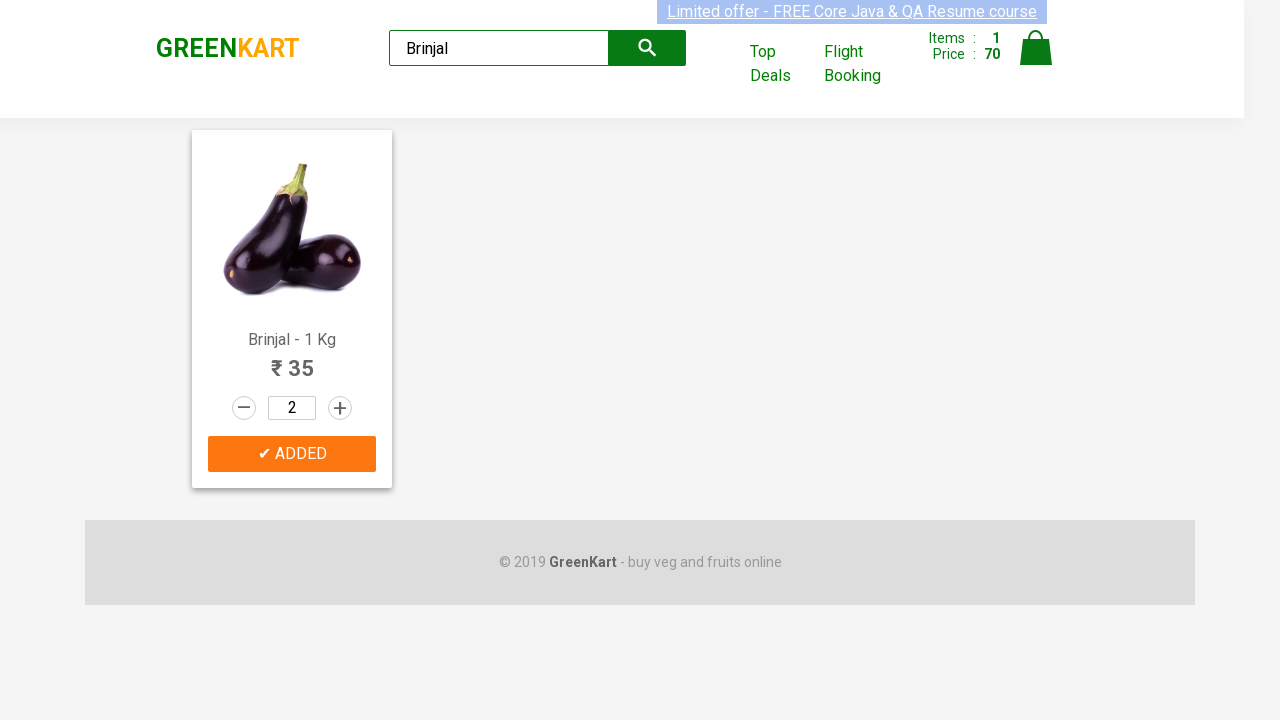